Tests that the browser back button works correctly with filters

Starting URL: https://demo.playwright.dev/todomvc

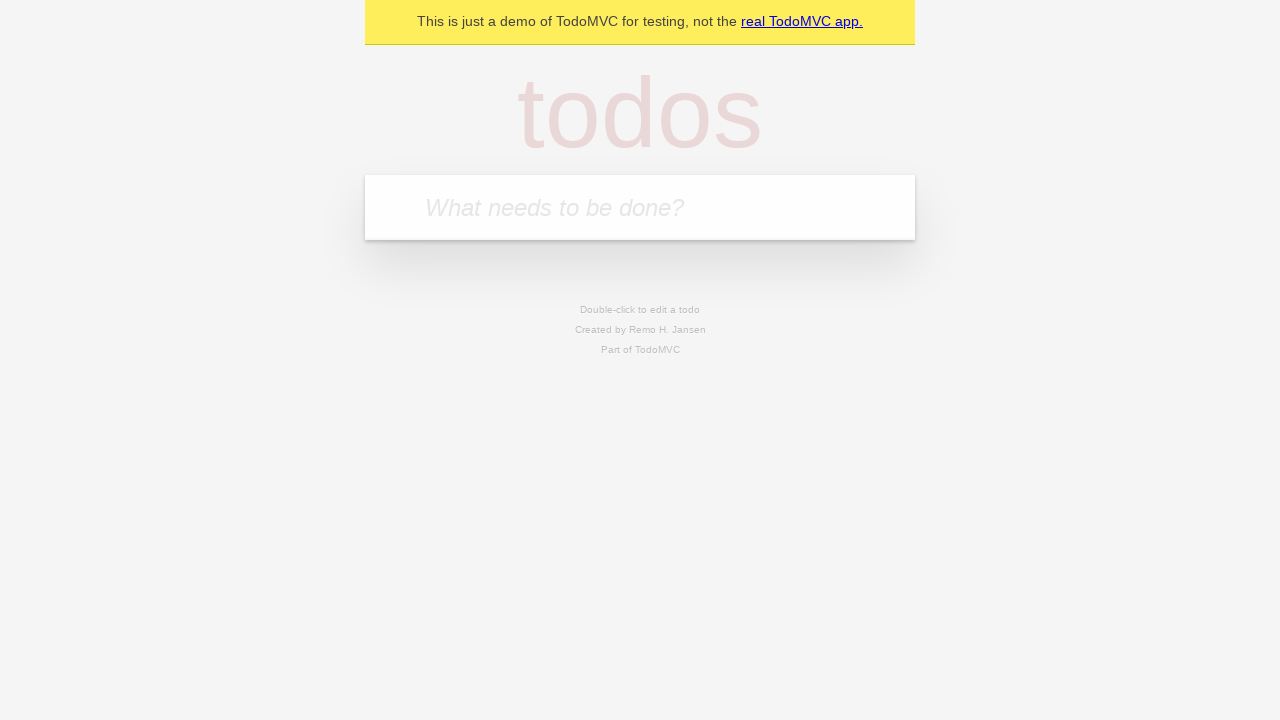

Filled first todo input with 'buy some cheese' on .new-todo
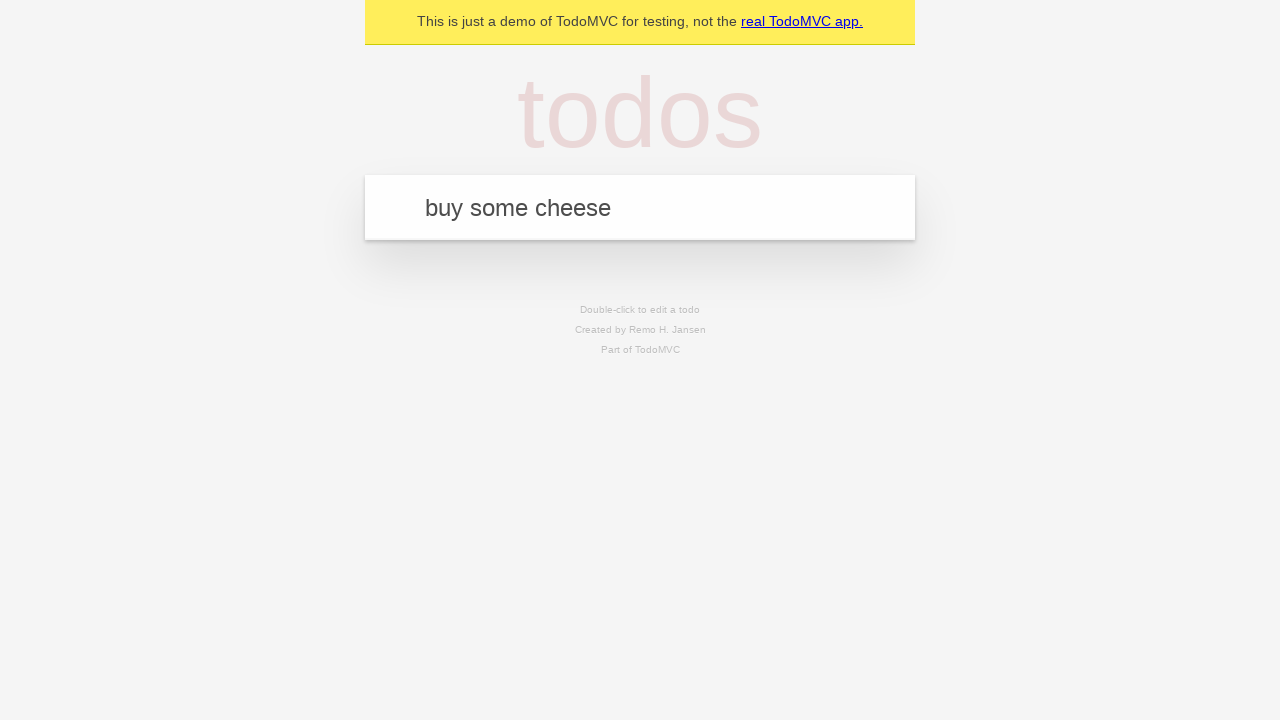

Pressed Enter to create first todo on .new-todo
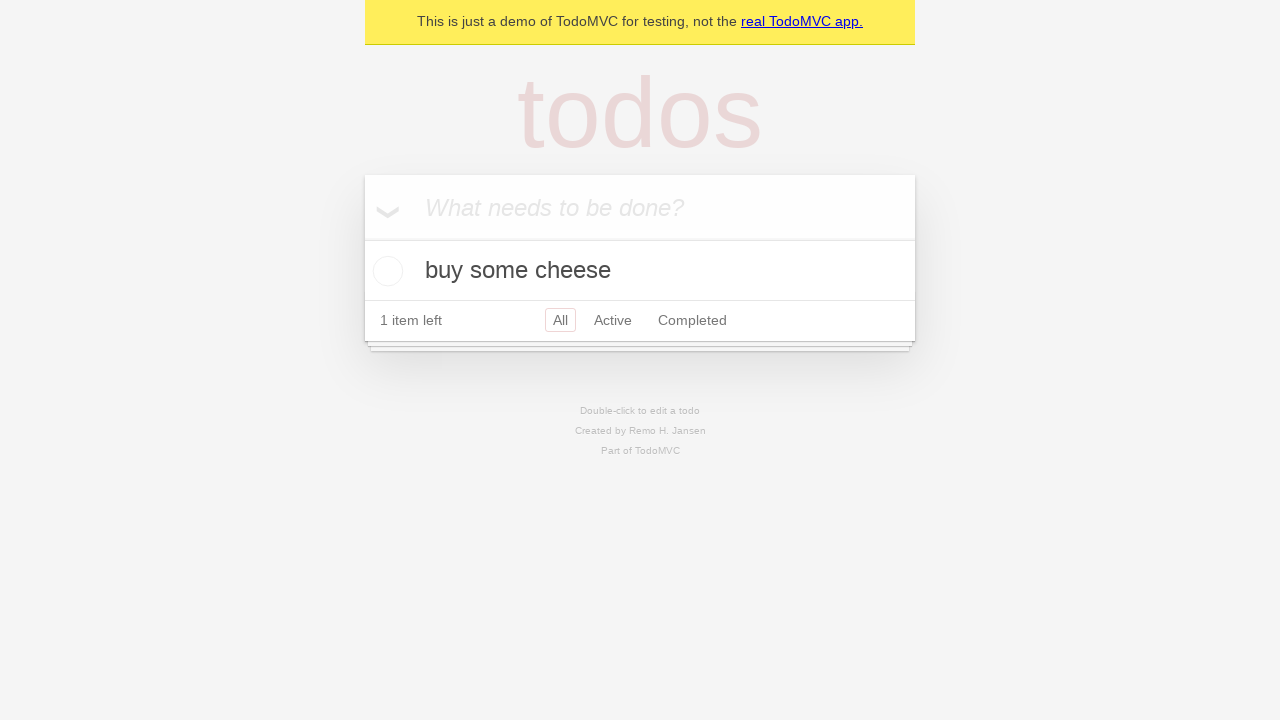

Filled second todo input with 'feed the cat' on .new-todo
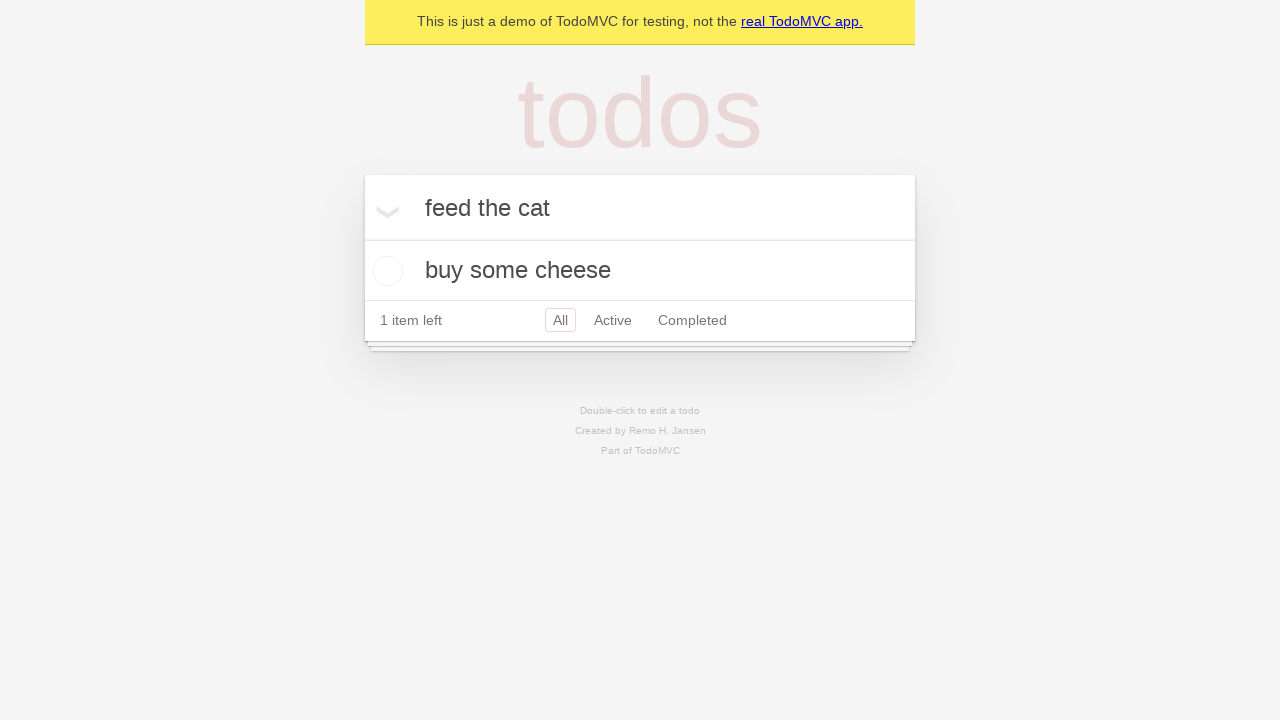

Pressed Enter to create second todo on .new-todo
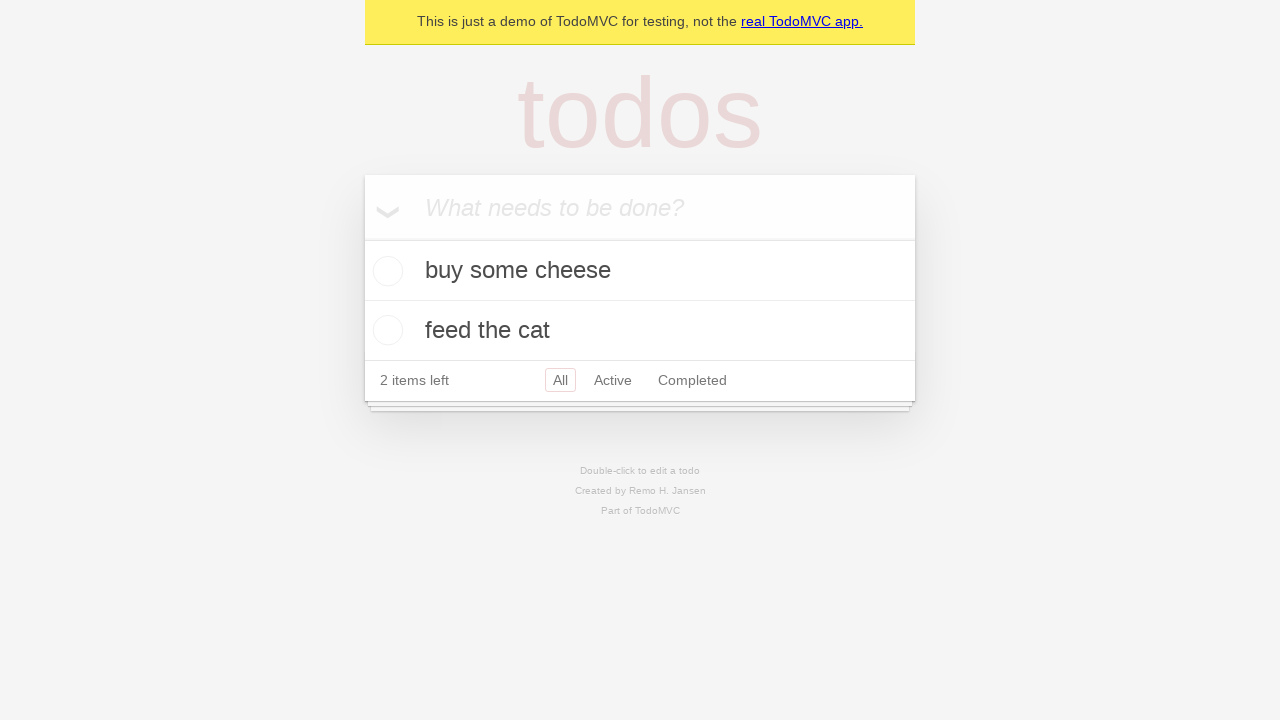

Filled third todo input with 'book a doctors appointment' on .new-todo
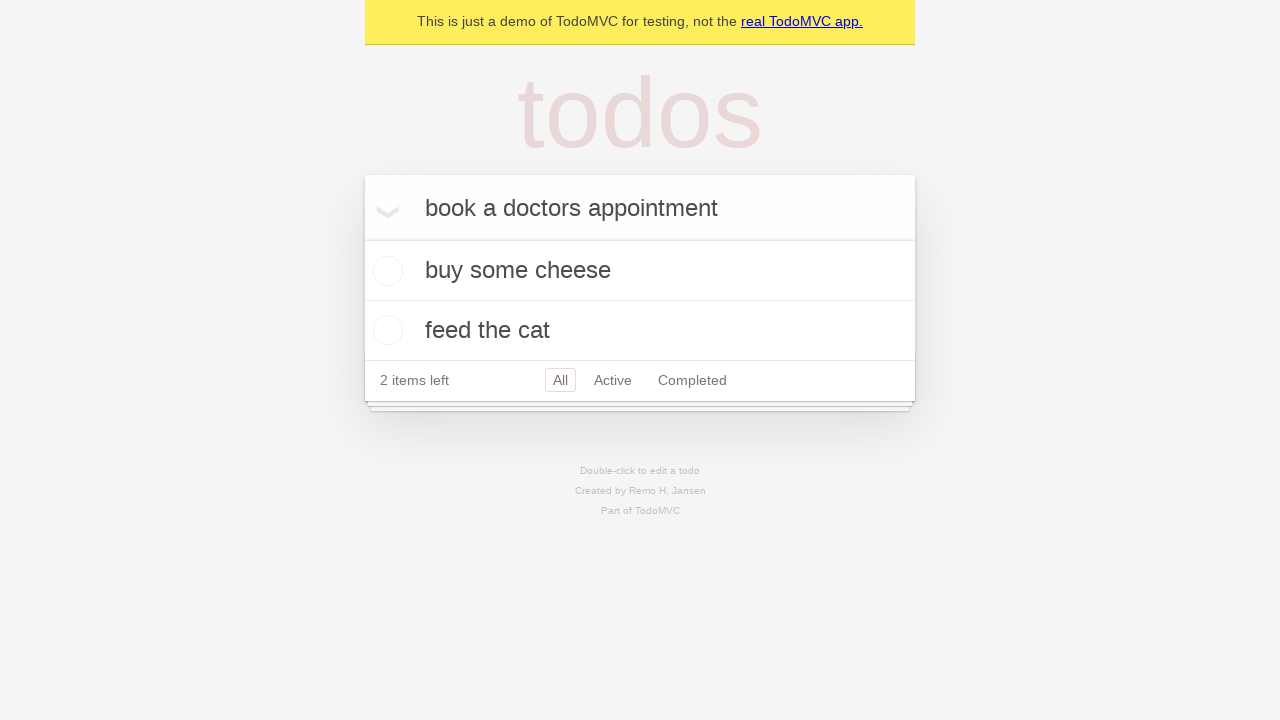

Pressed Enter to create third todo on .new-todo
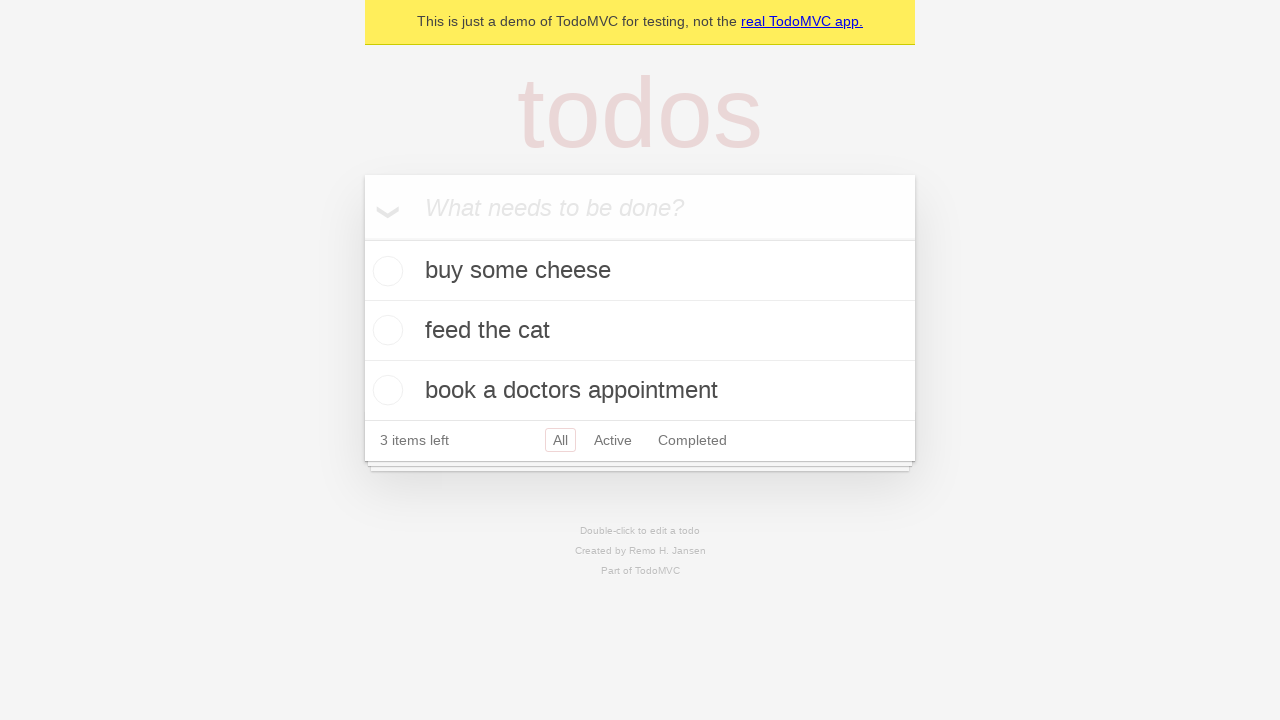

Waited for all three todo items to be added
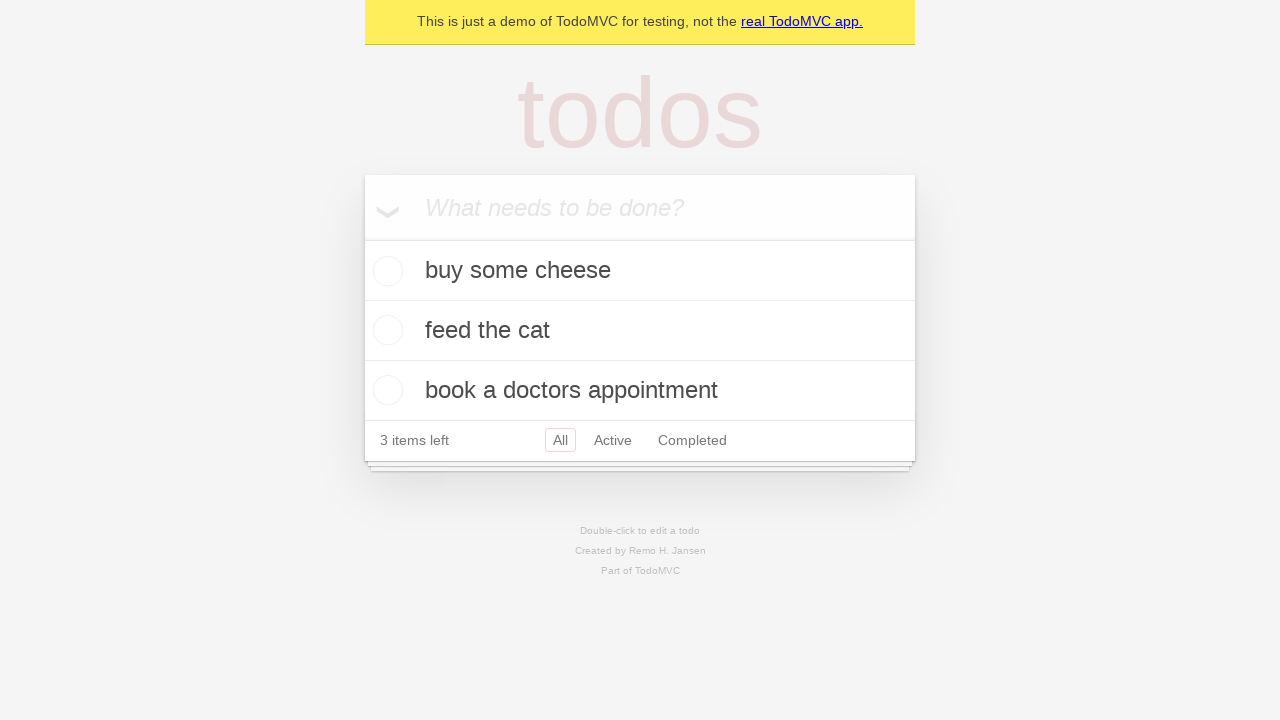

Checked the second todo item as completed at (385, 330) on .todo-list li .toggle >> nth=1
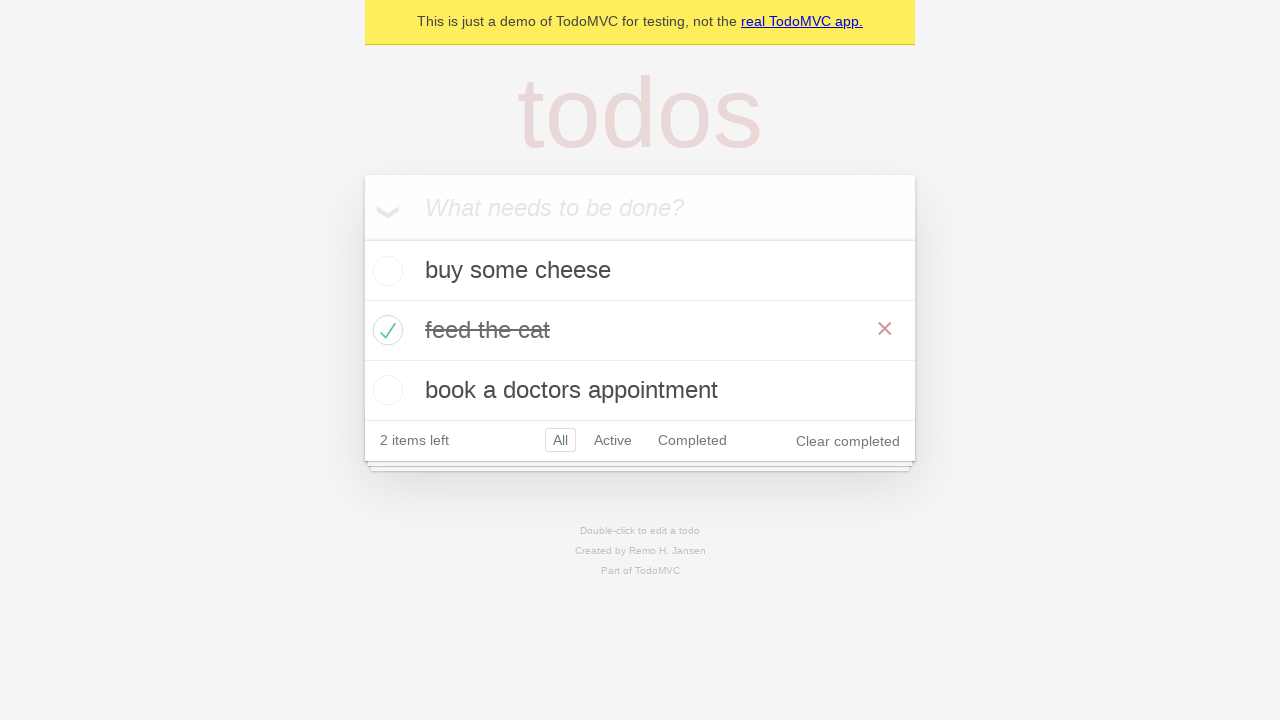

Clicked on 'All' filter at (560, 440) on .filters >> text=All
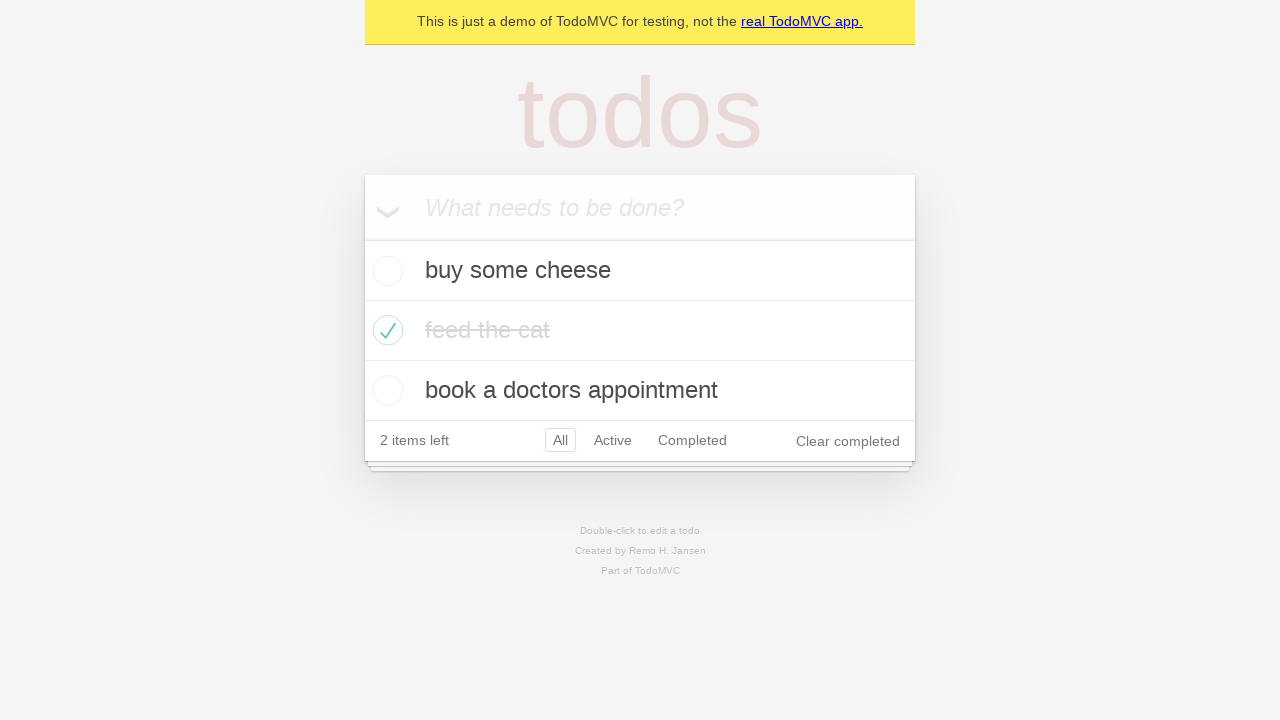

Clicked on 'Active' filter at (613, 440) on .filters >> text=Active
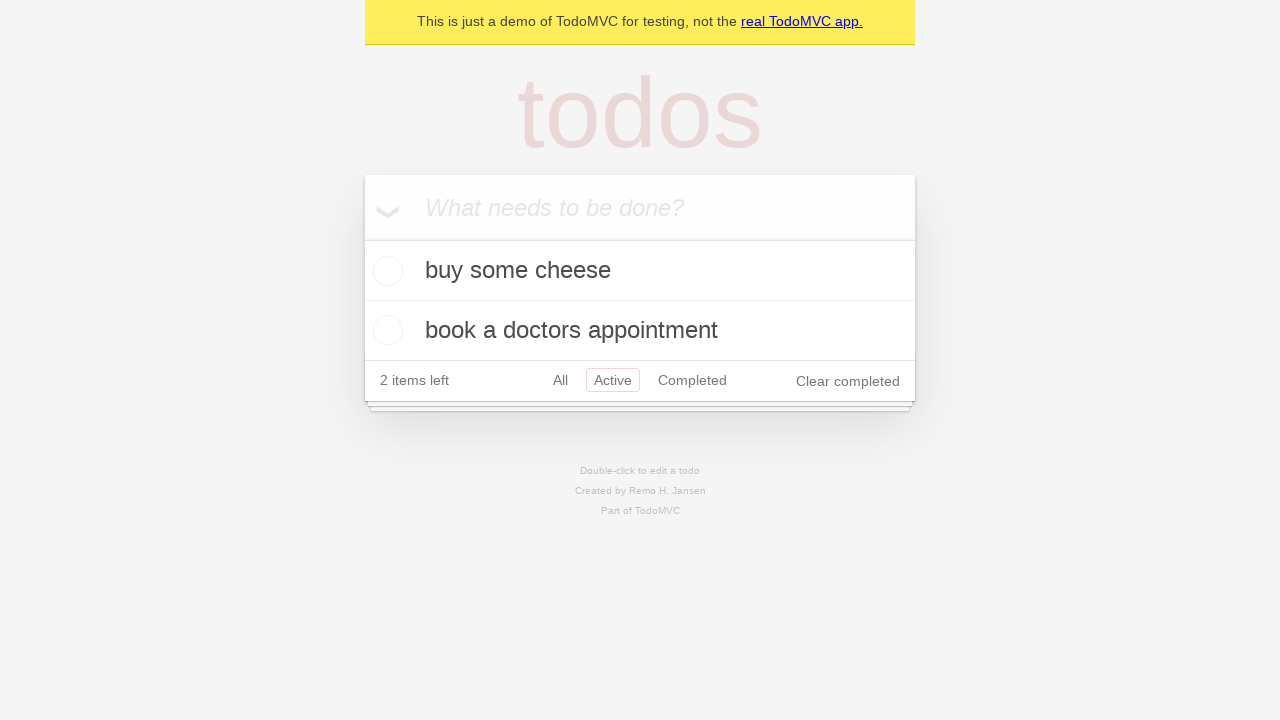

Clicked on 'Completed' filter at (692, 380) on .filters >> text=Completed
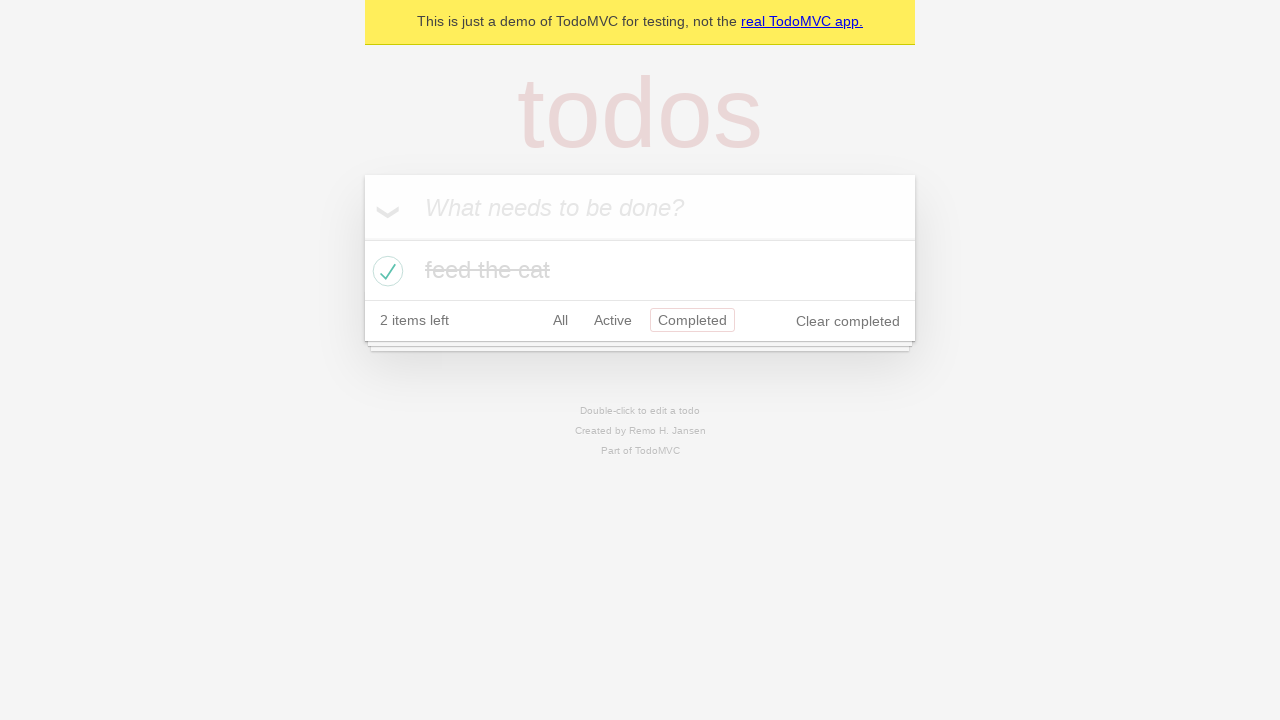

Navigated back to 'Active' filter using browser back button
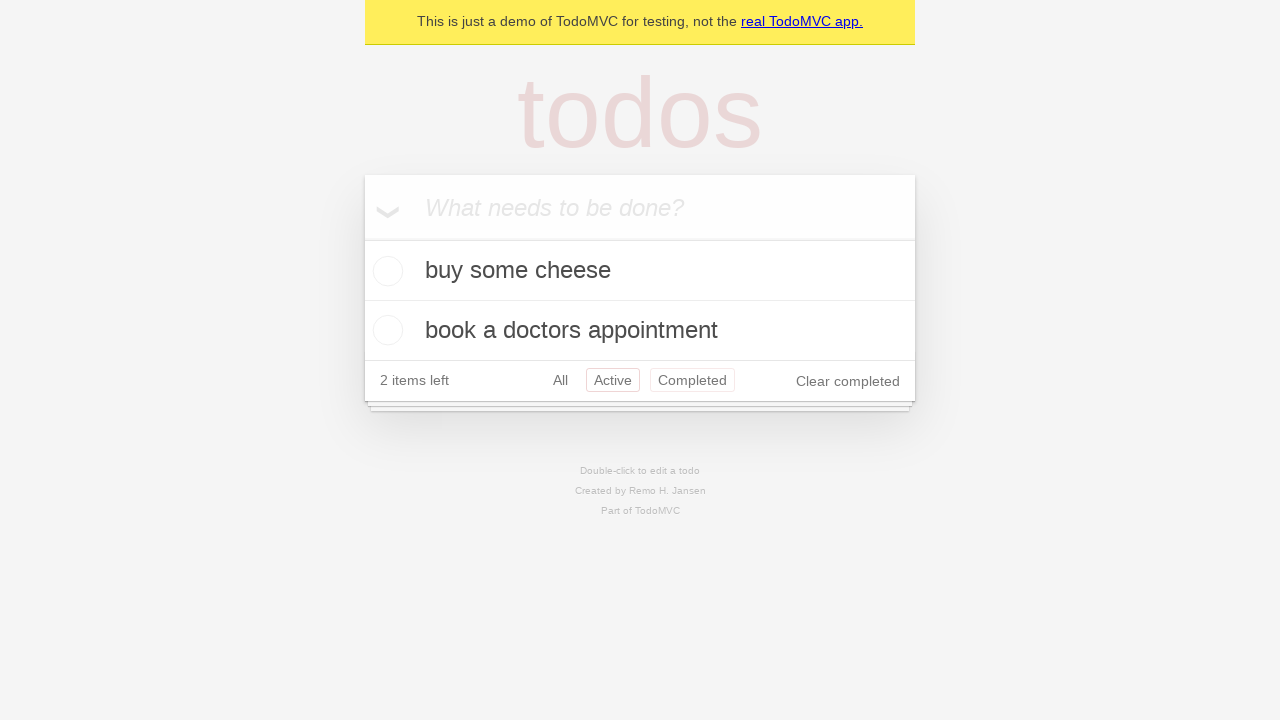

Navigated back to 'All' filter using browser back button
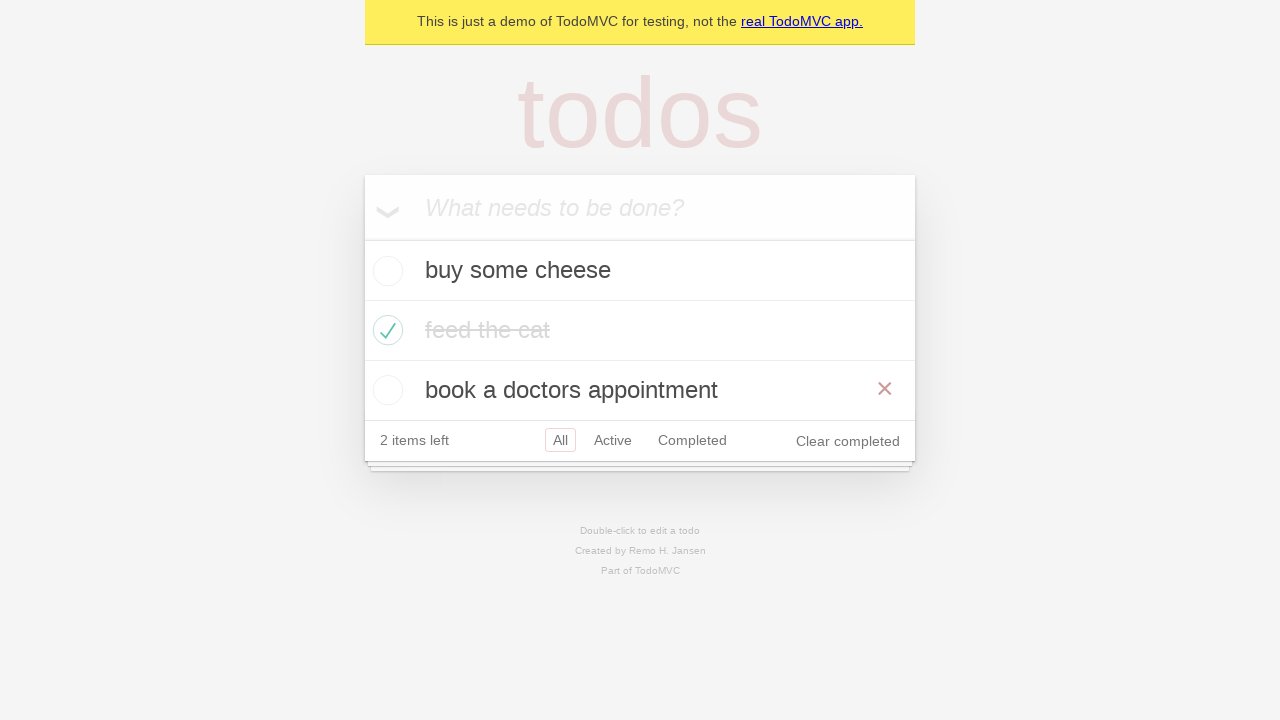

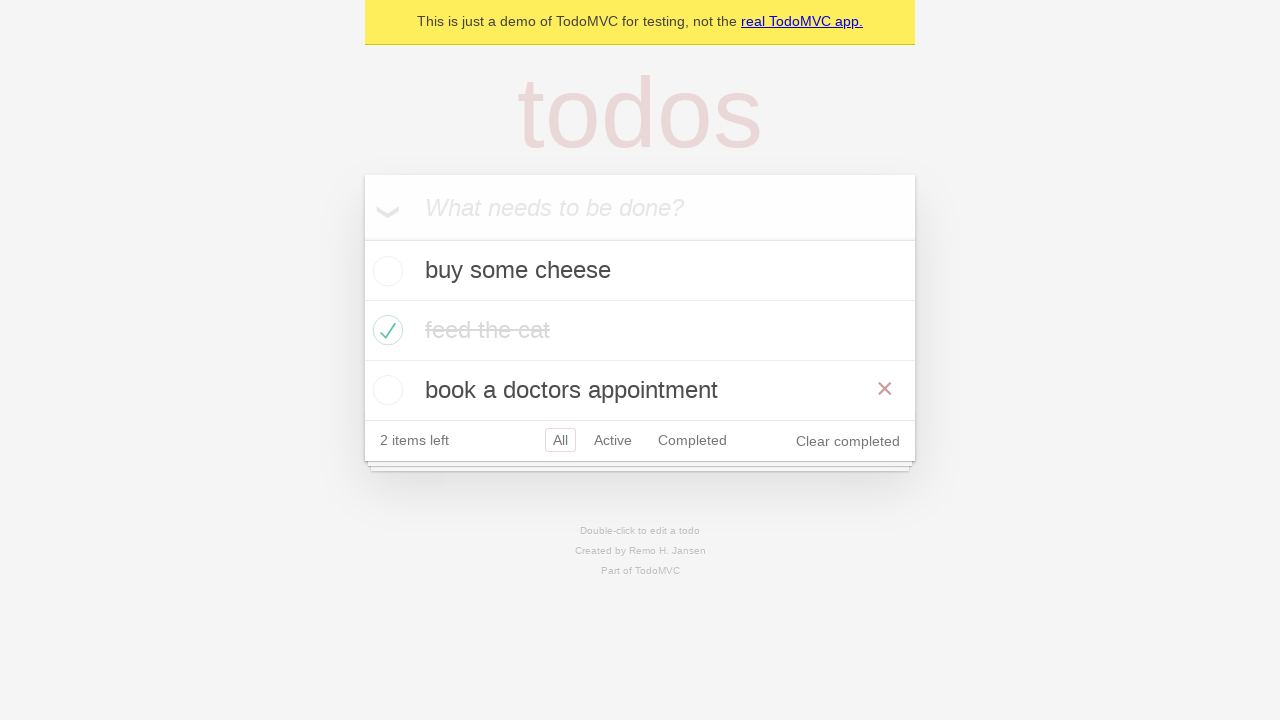